Tests product search functionality by typing a search term, verifying 4 results are displayed, and adding a product to cart

Starting URL: https://rahulshettyacademy.com/seleniumPractise/#/

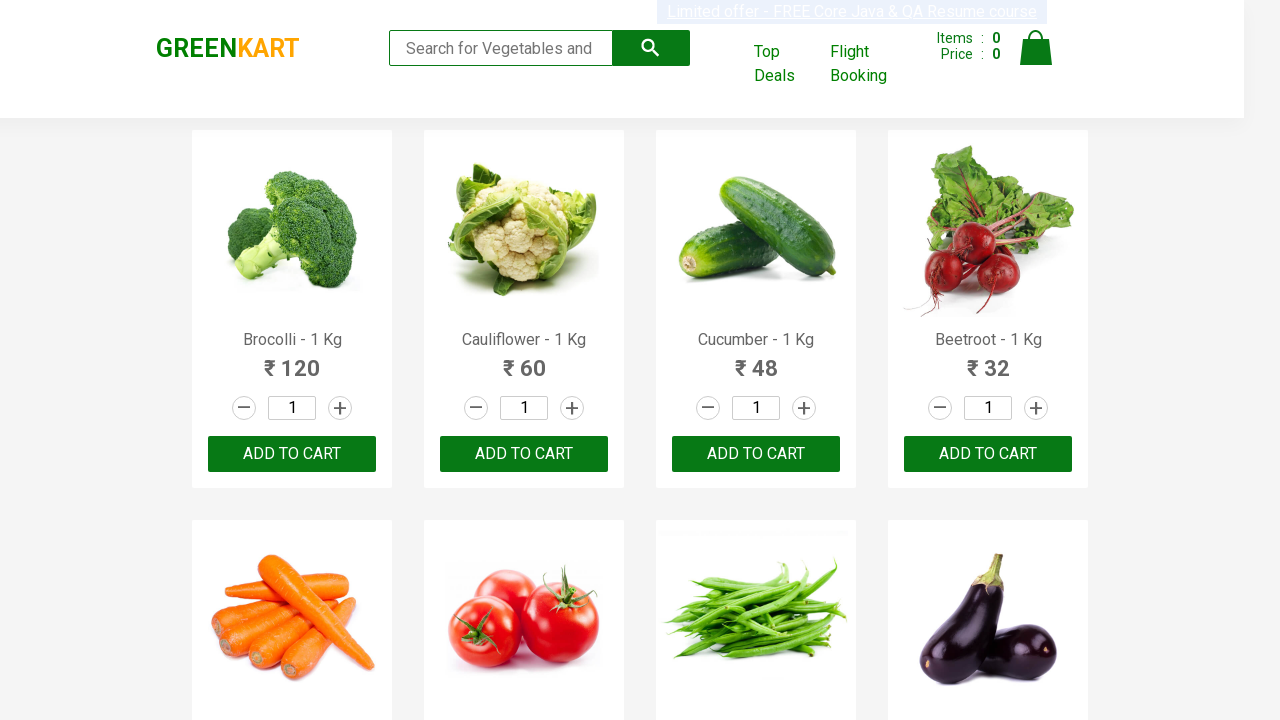

Typed search term 'ca' in search field on .search-keyword
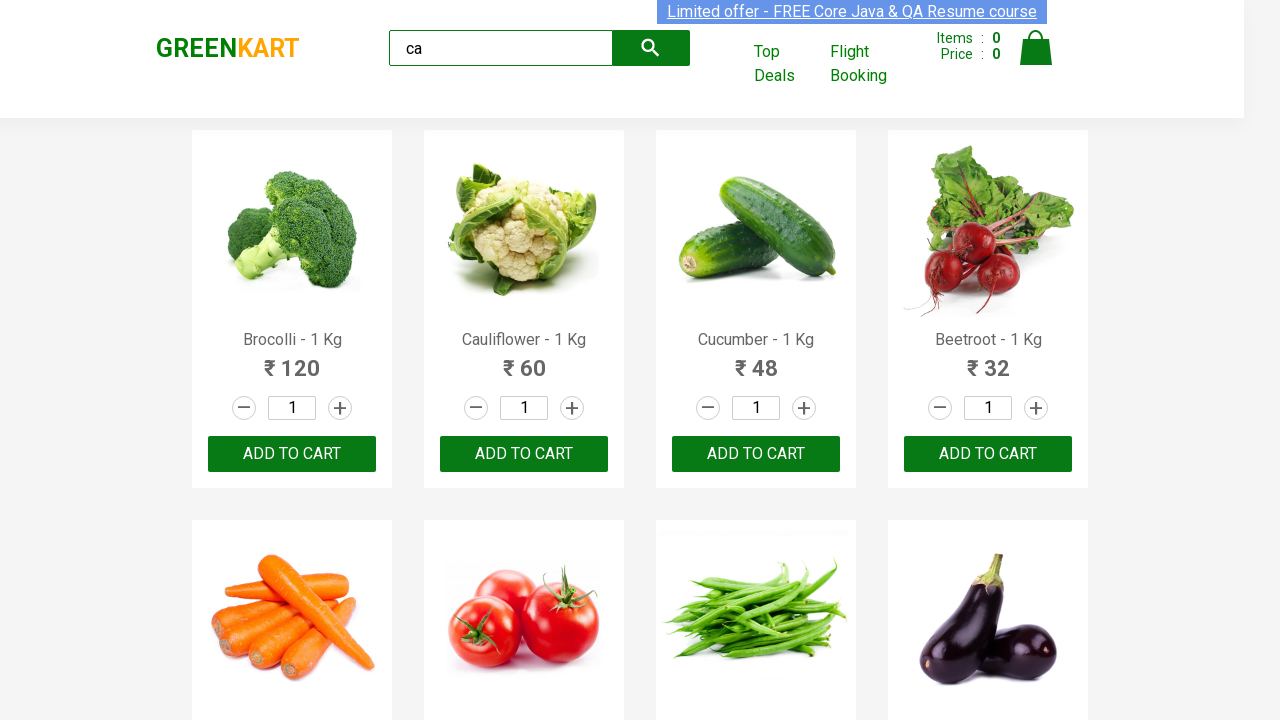

Waited 2 seconds for search results to load
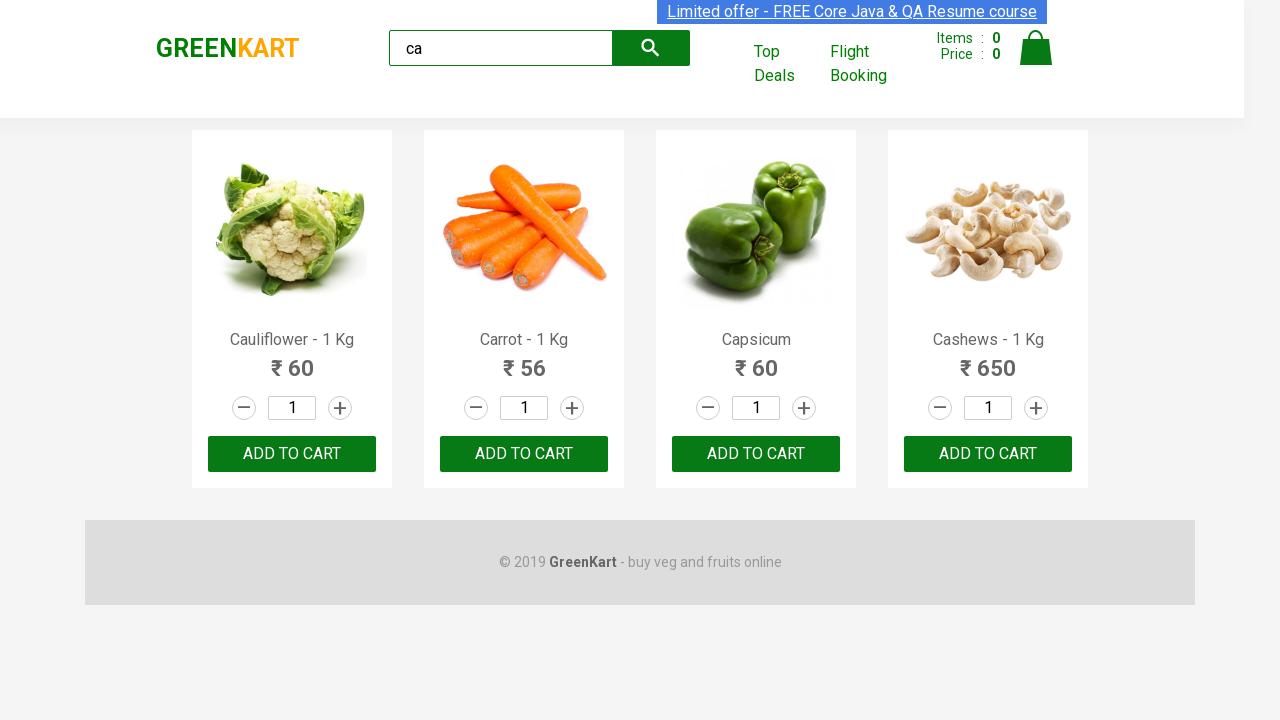

Waited for visible products to load
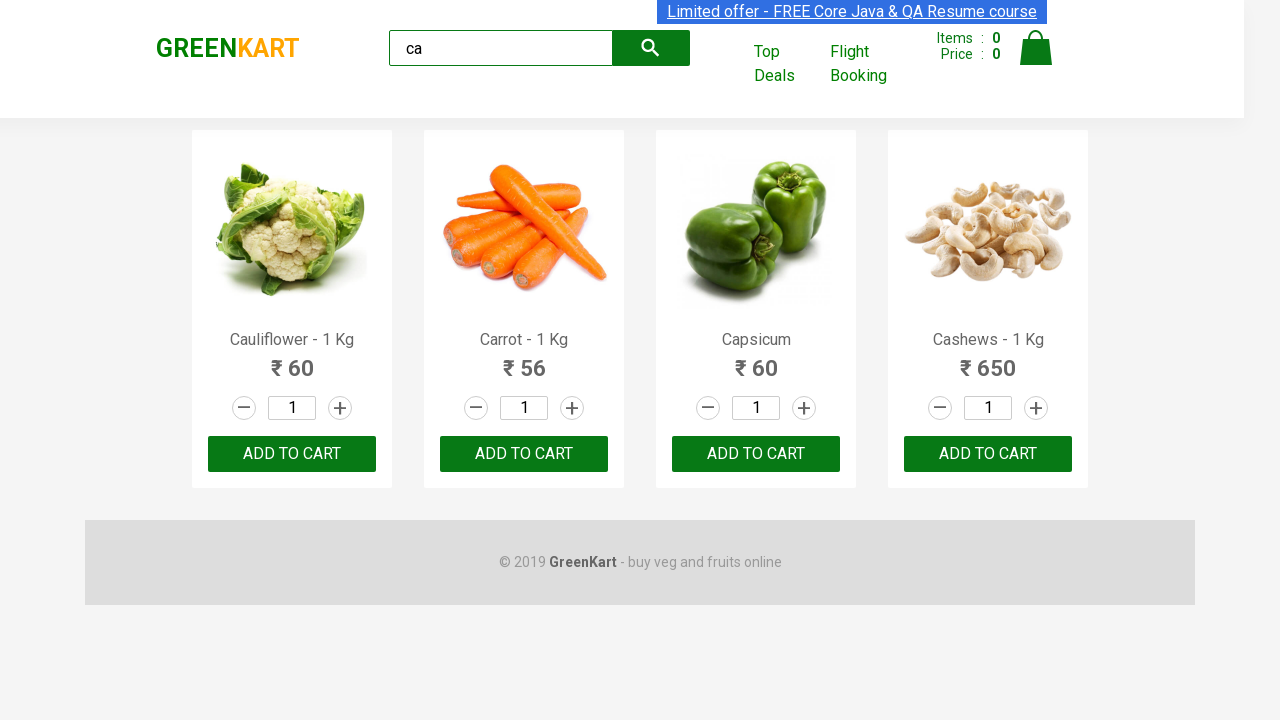

Located all product elements
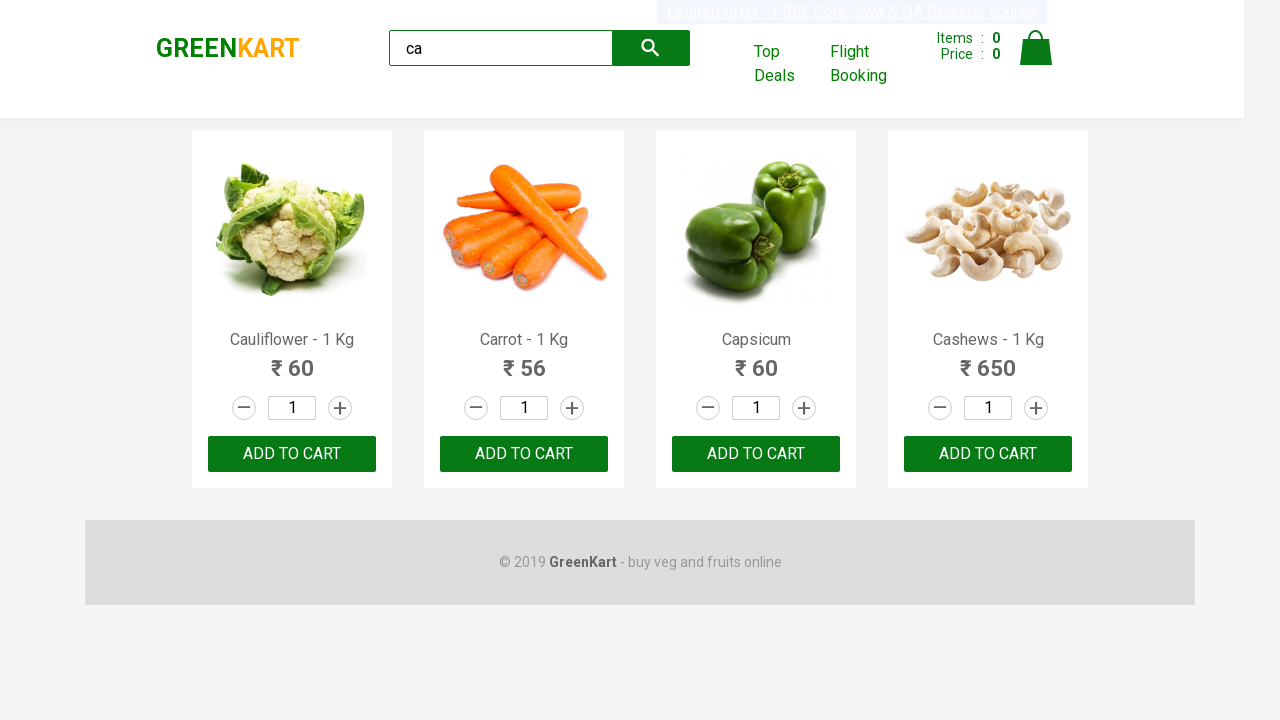

Verified that 4 products are displayed
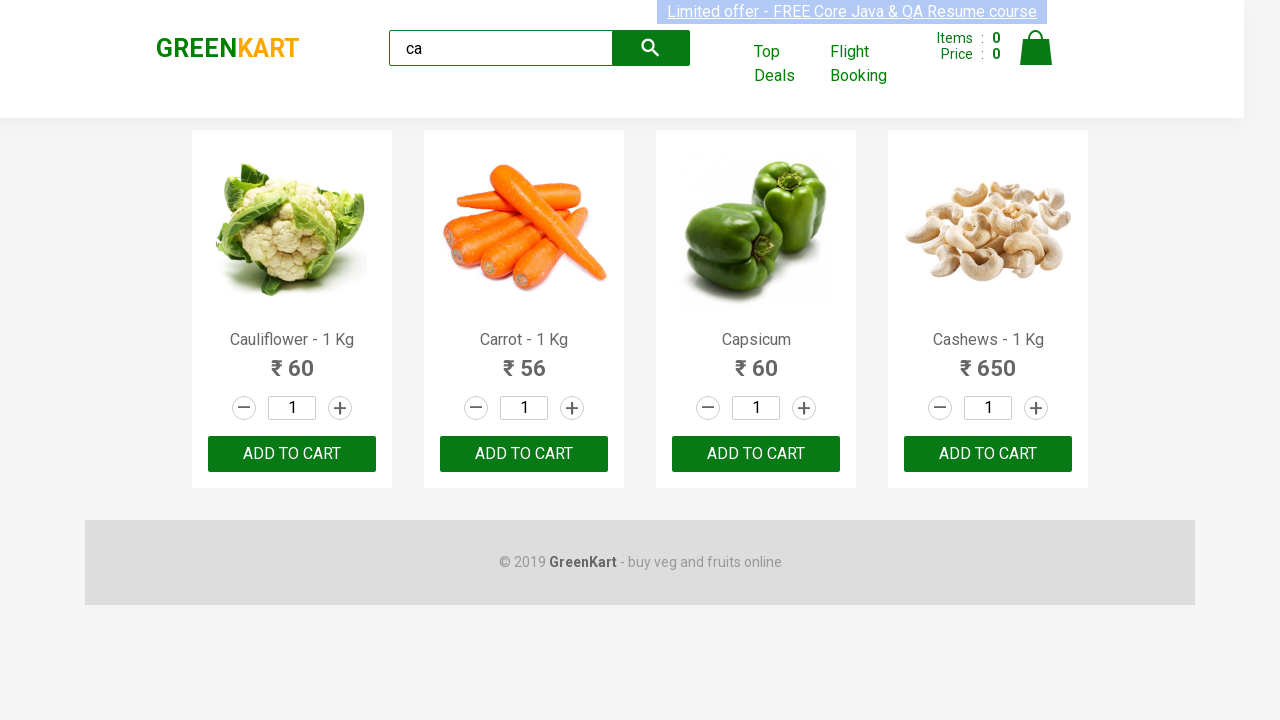

Clicked ADD TO CART button on 3rd product at (756, 454) on .products .product >> nth=2 >> button >> internal:has-text="ADD TO CART"i
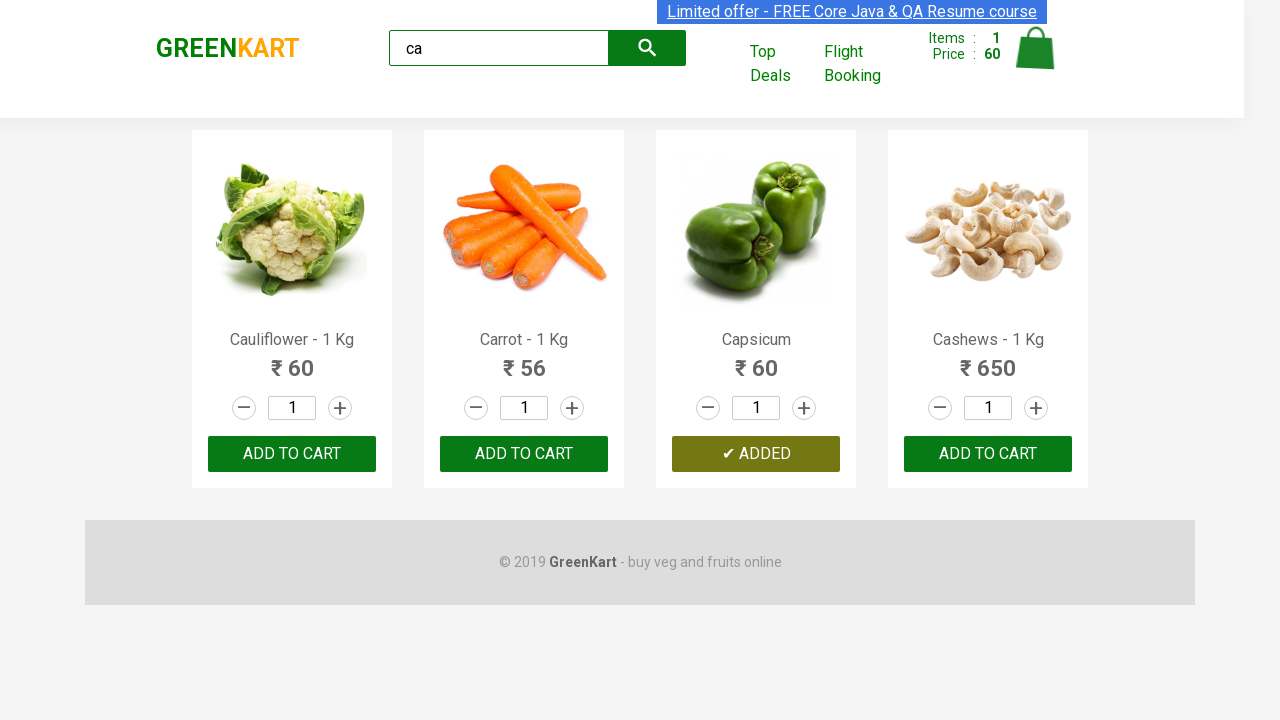

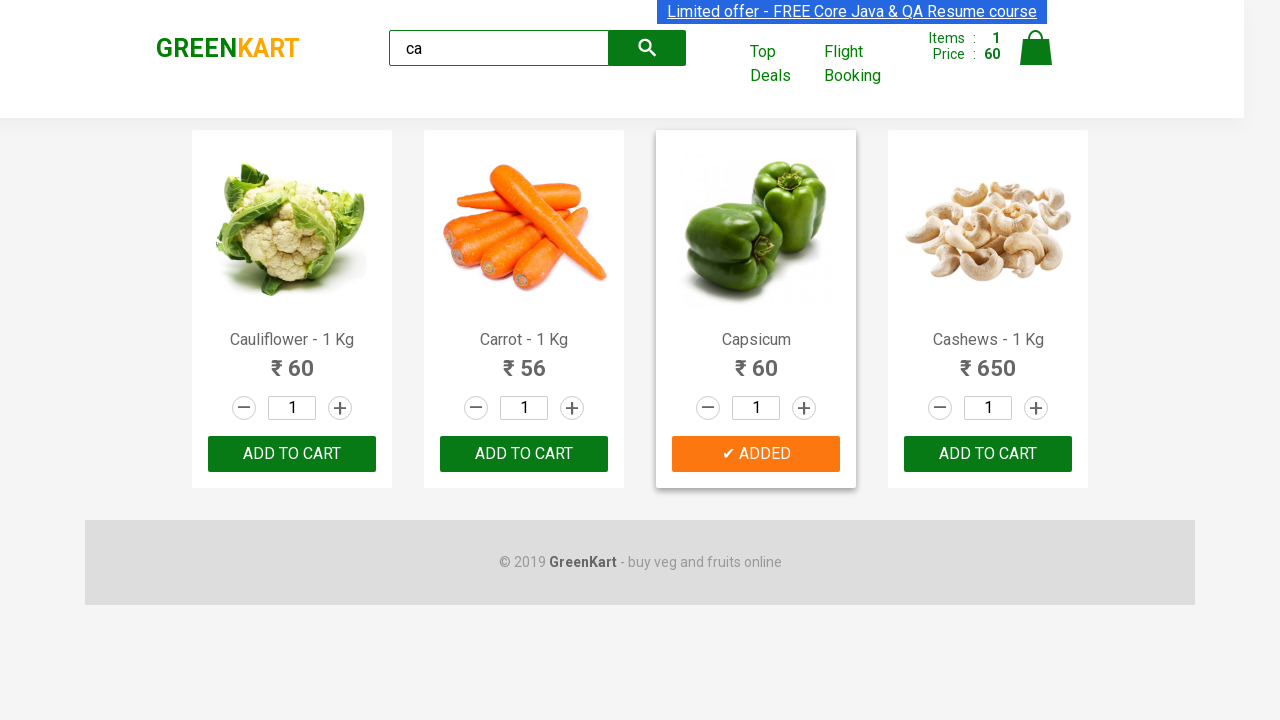